Tests Last Name field validation with numbers only length 10

Starting URL: https://buggy.justtestit.org/register

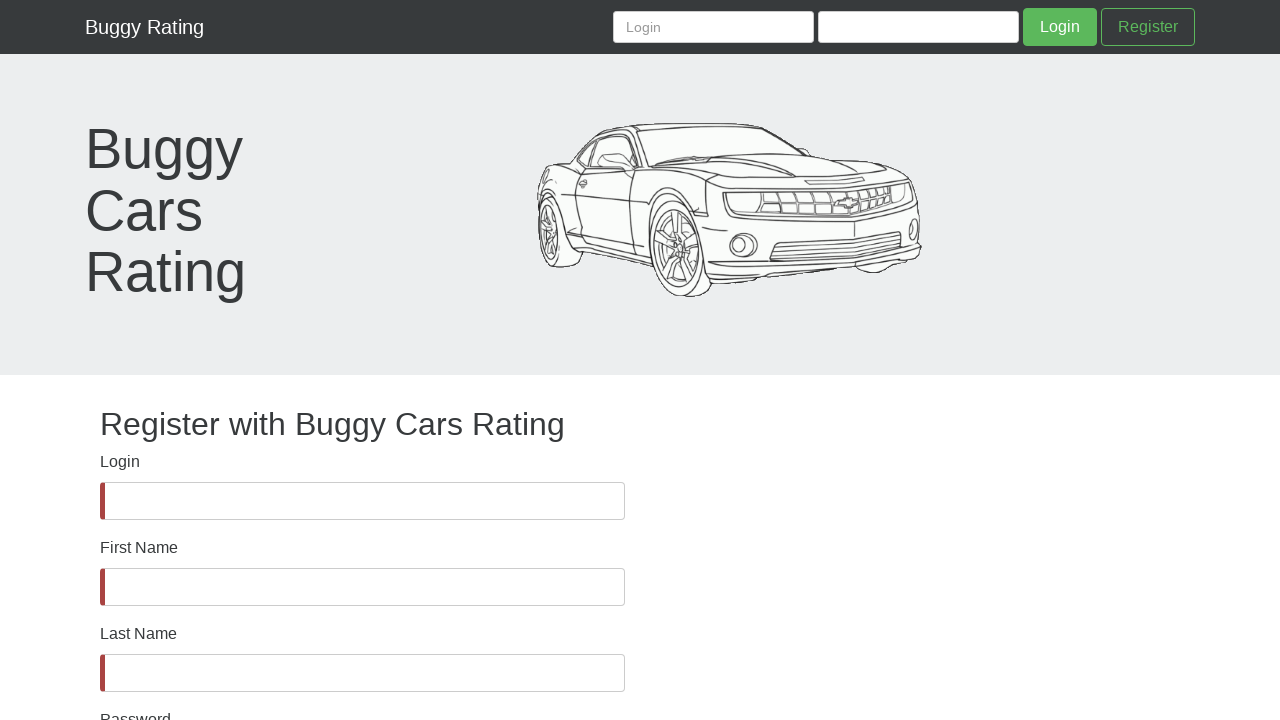

Waited for lastName field to be visible
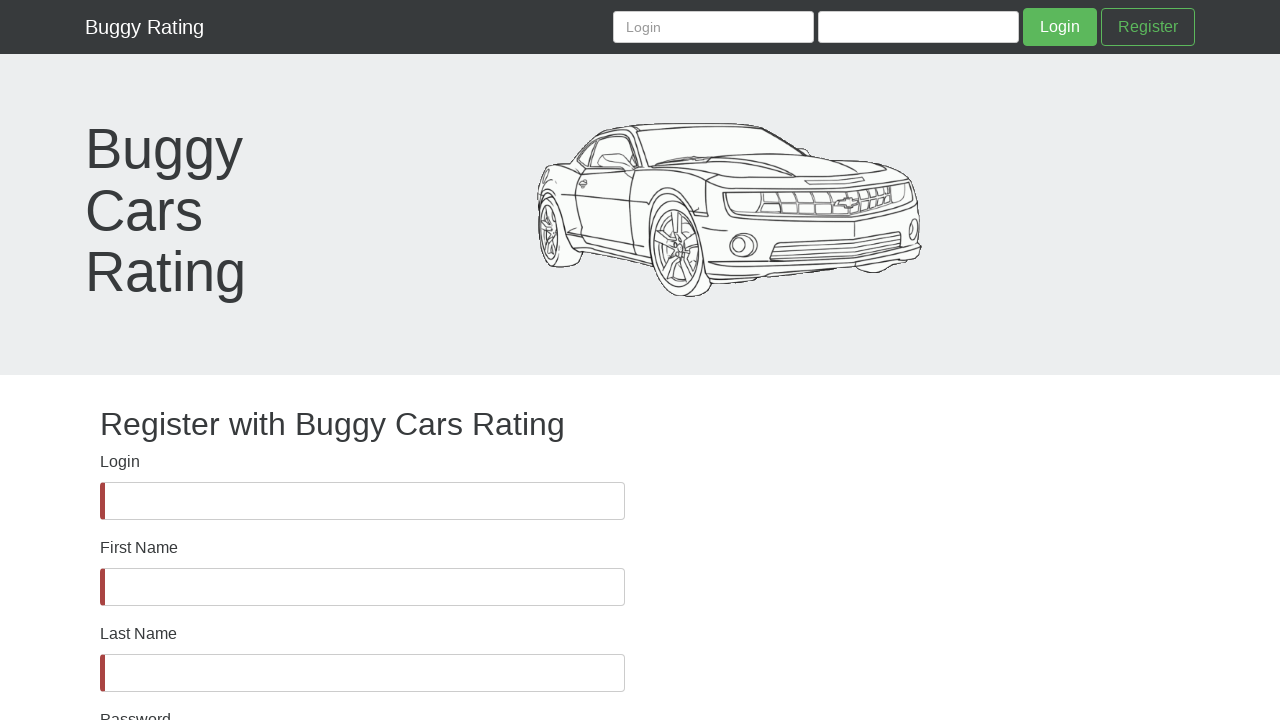

Filled lastName field with 10-digit number '7798738377' on #lastName
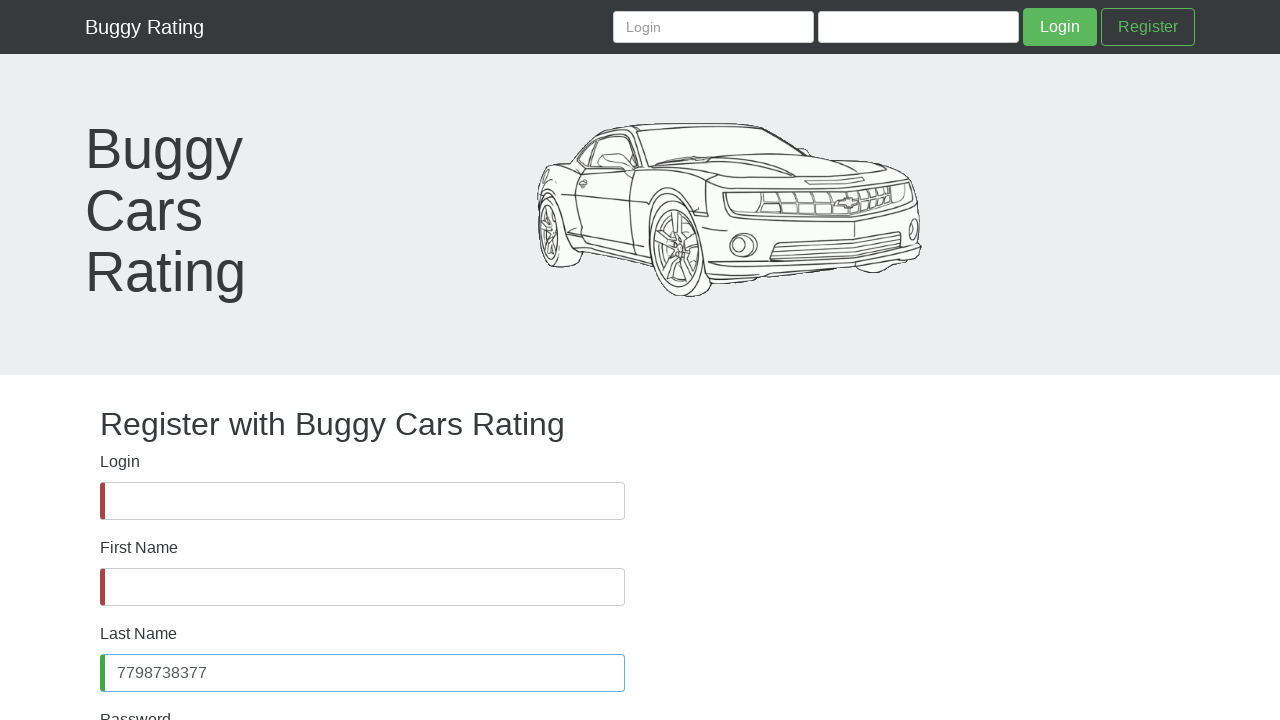

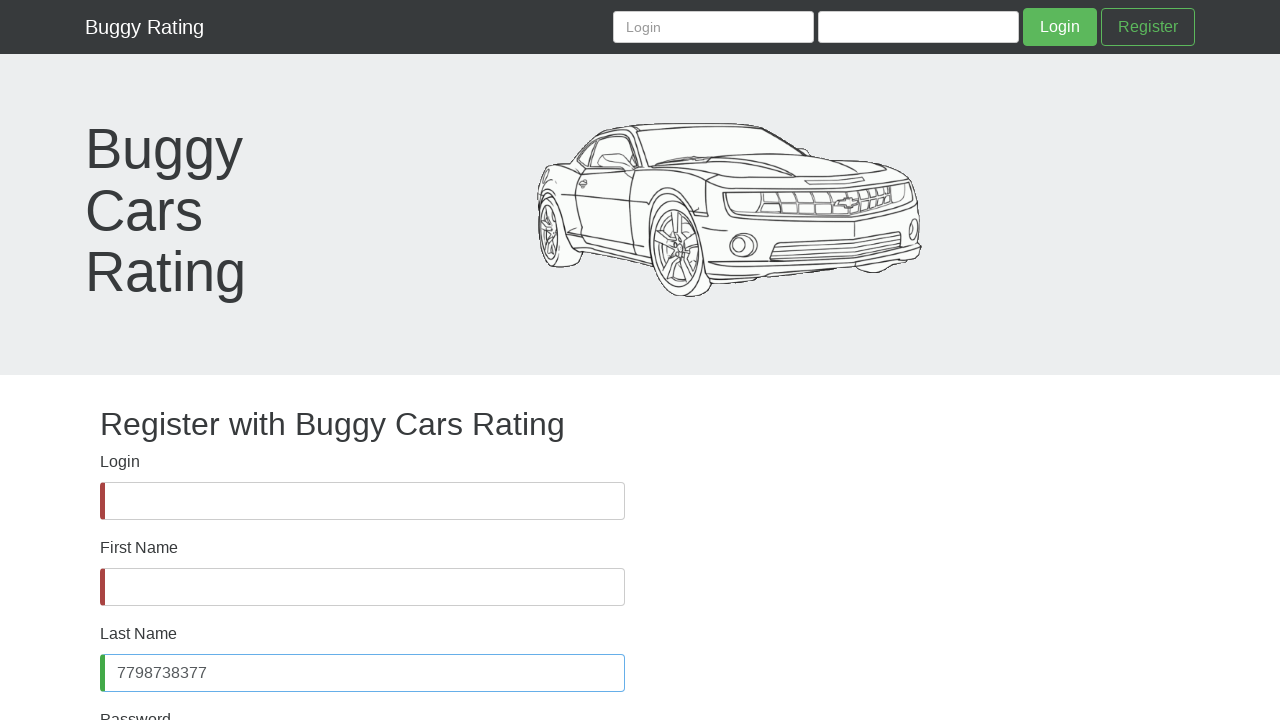